Tests the search functionality on the Foxtrot Ukraine e-commerce website by entering a search term, submitting the search, and verifying the search results page displays the correct query term.

Starting URL: https://www.foxtrot.com.ua/

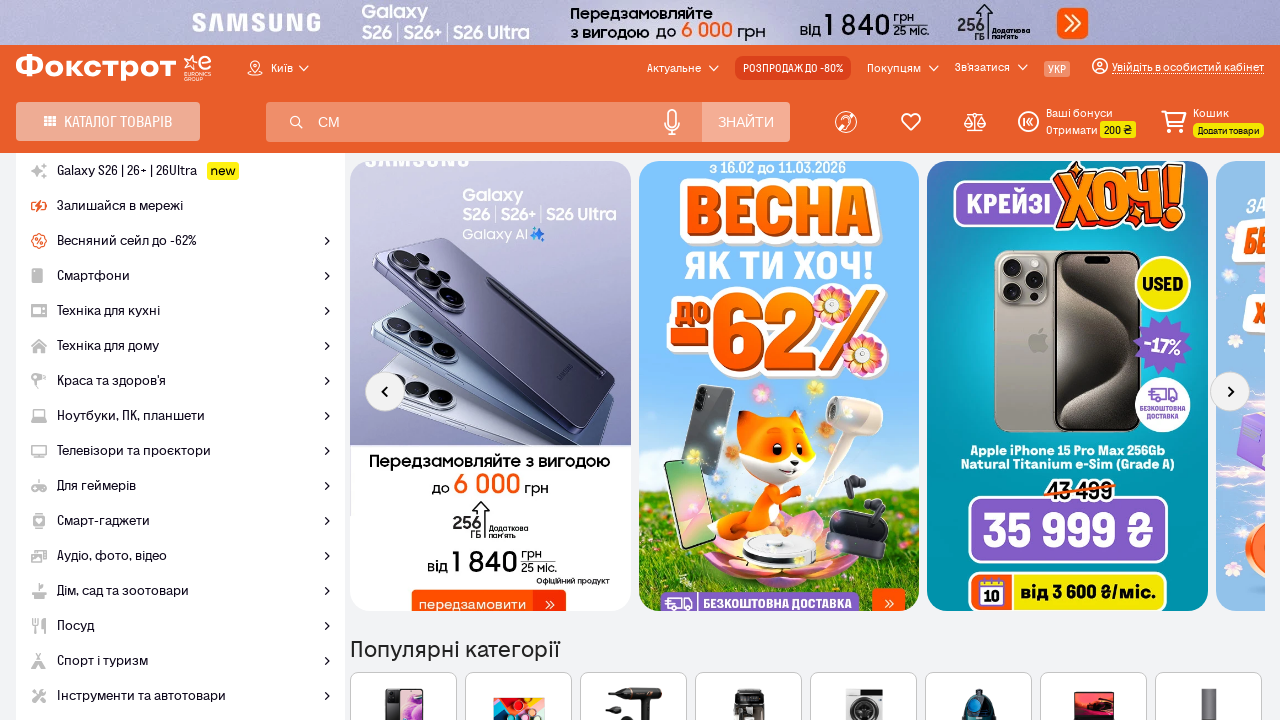

Search input field became visible on a.button.user-confirm-location-button
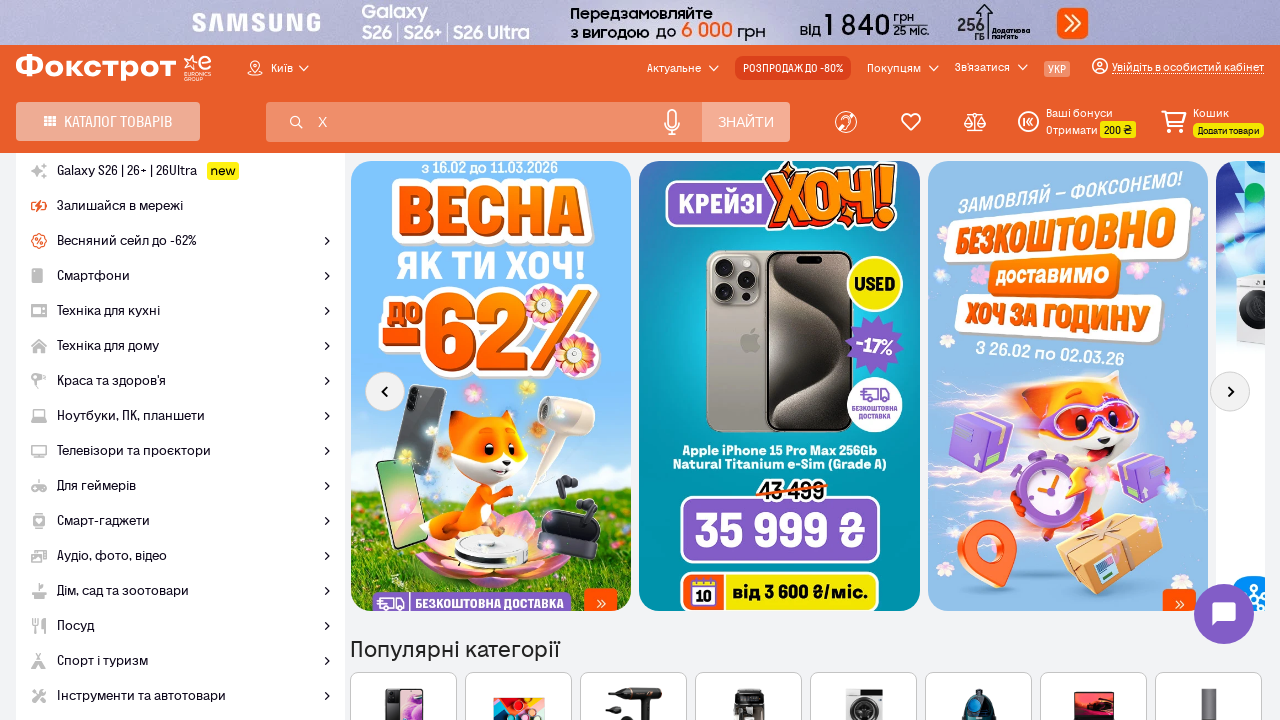

Filled search field with 'машина' on input[type='search']
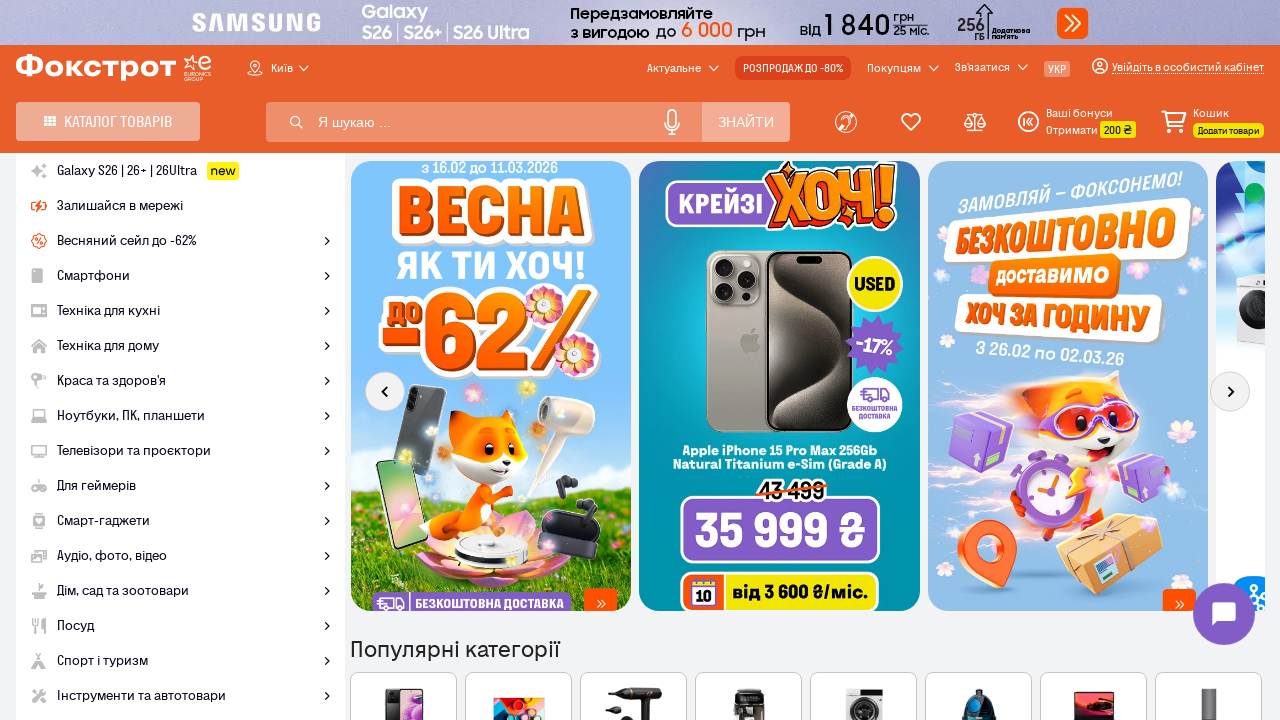

Pressed Enter to submit search query on input[type='search']
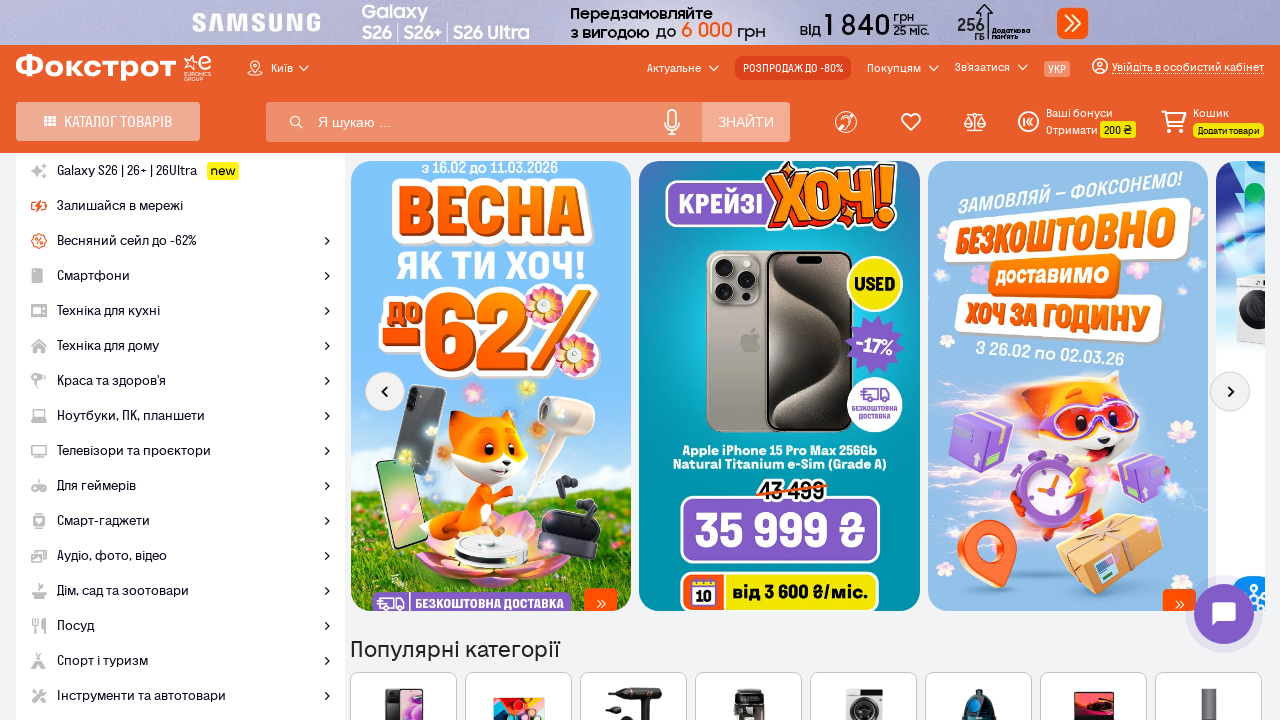

Search results page loaded with heading visible
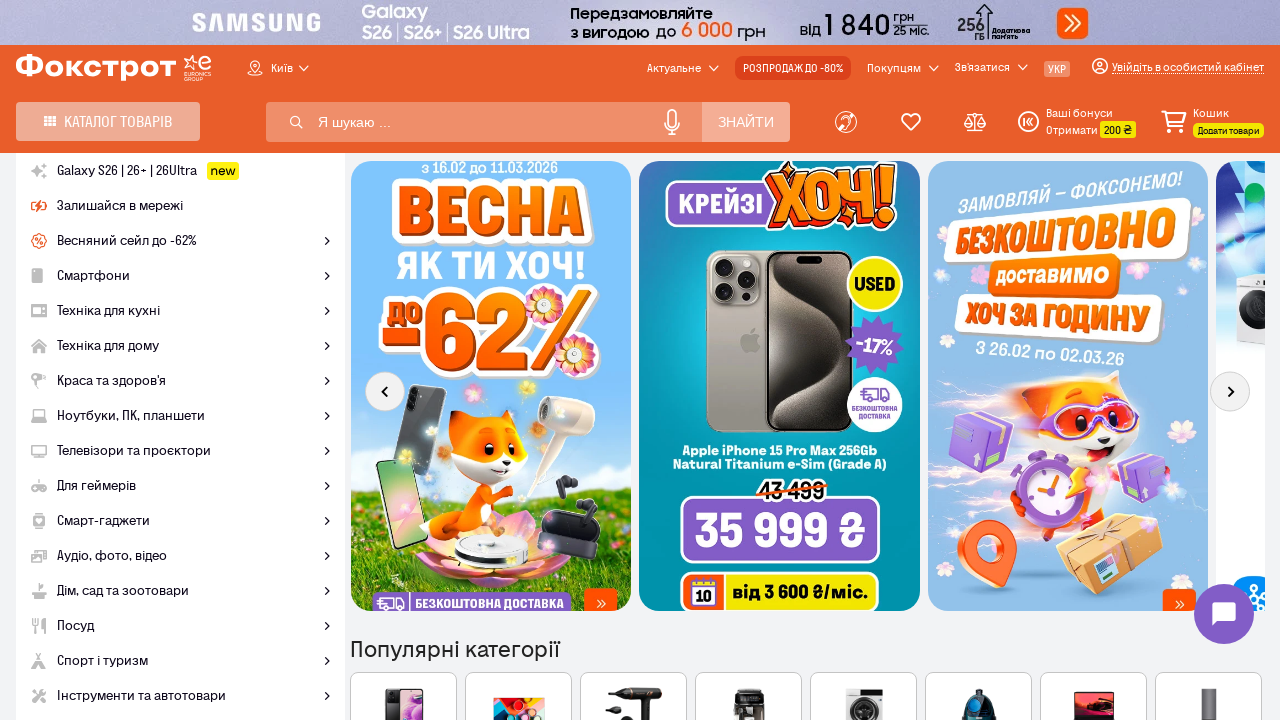

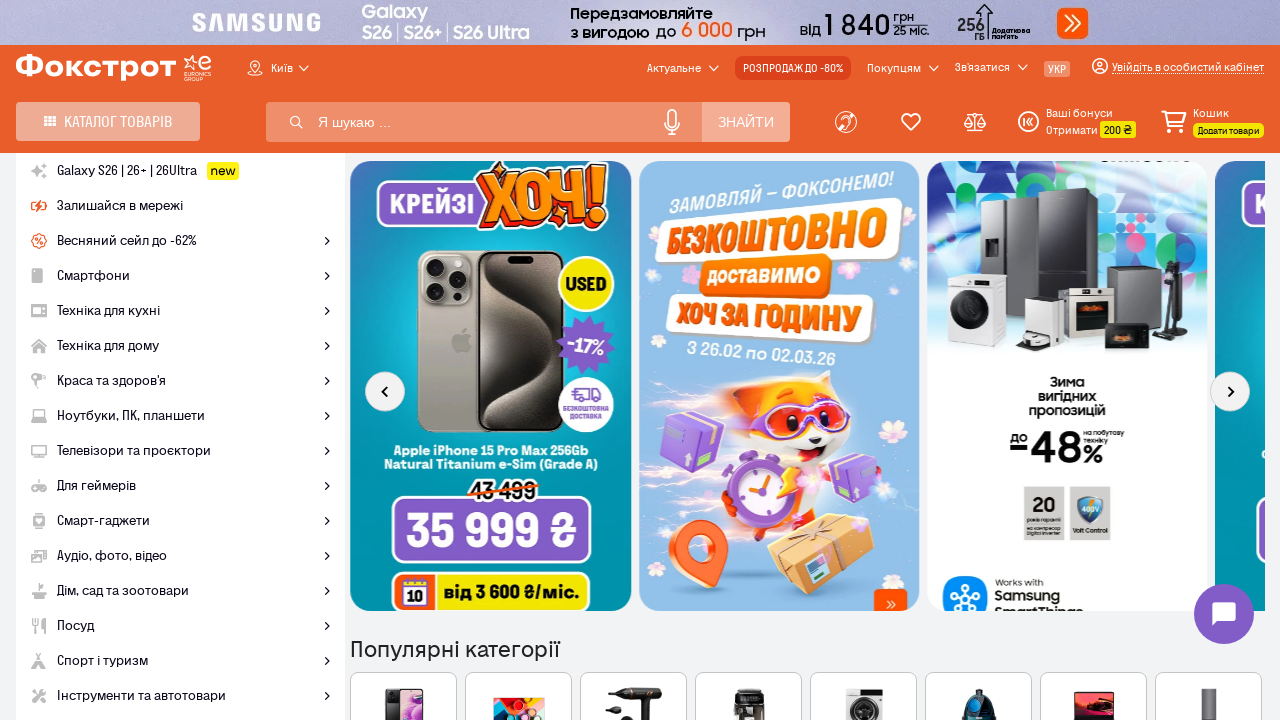